Opens a jQuery UI datepicker and identifies weekend dates (Saturdays and Sundays) in the current month

Starting URL: https://jqueryui.com/datepicker/

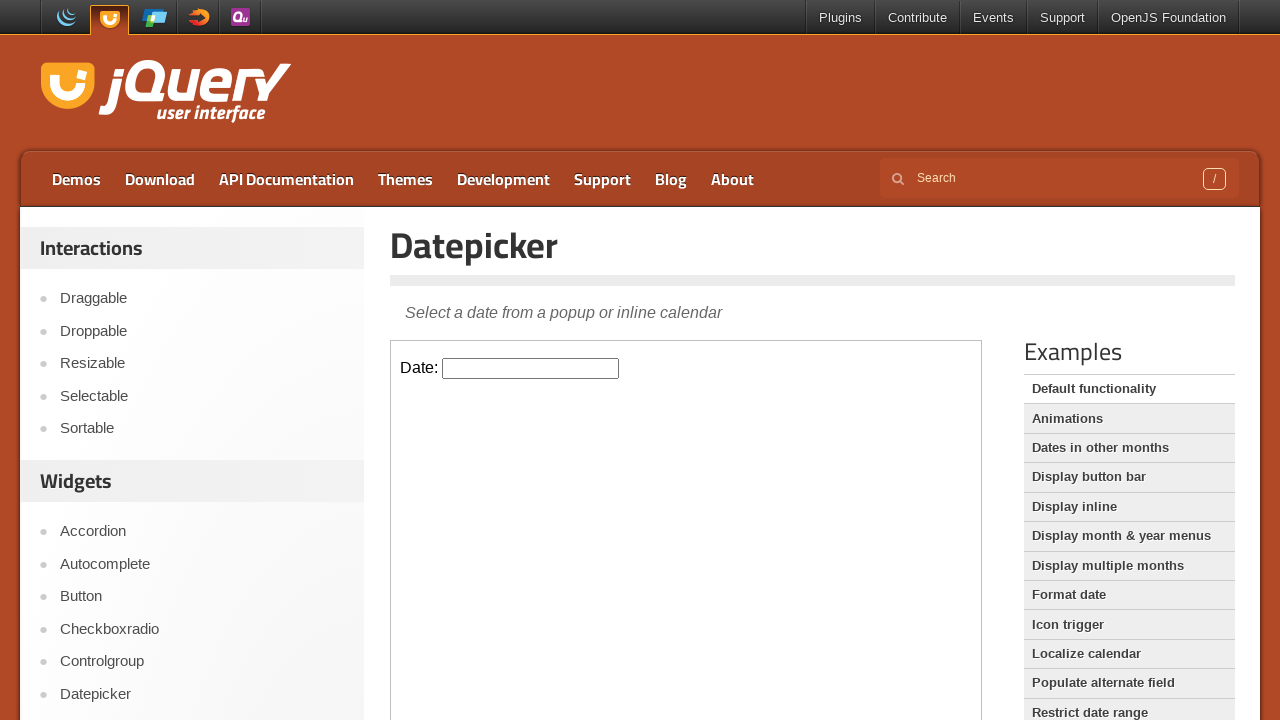

Located iframe containing datepicker demo
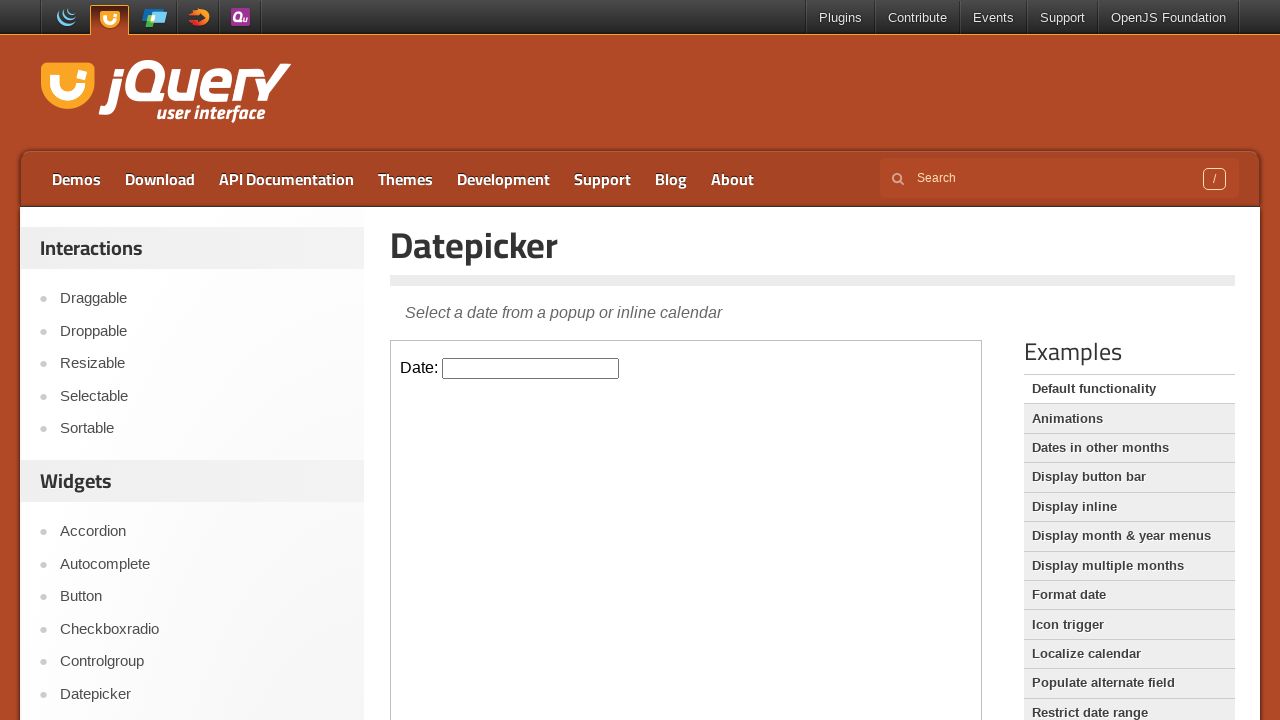

Clicked datepicker input to open calendar at (531, 368) on iframe.demo-frame >> internal:control=enter-frame >> input.hasDatepicker
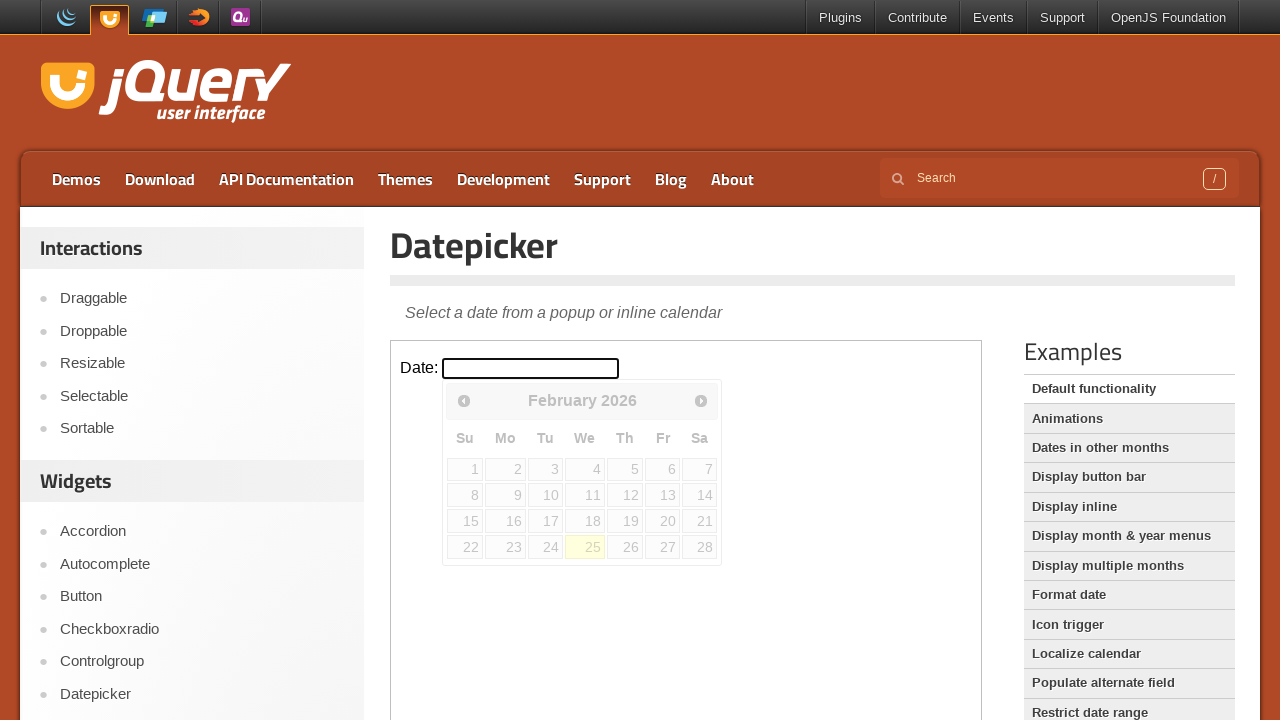

Retrieved all weekend date elements from calendar
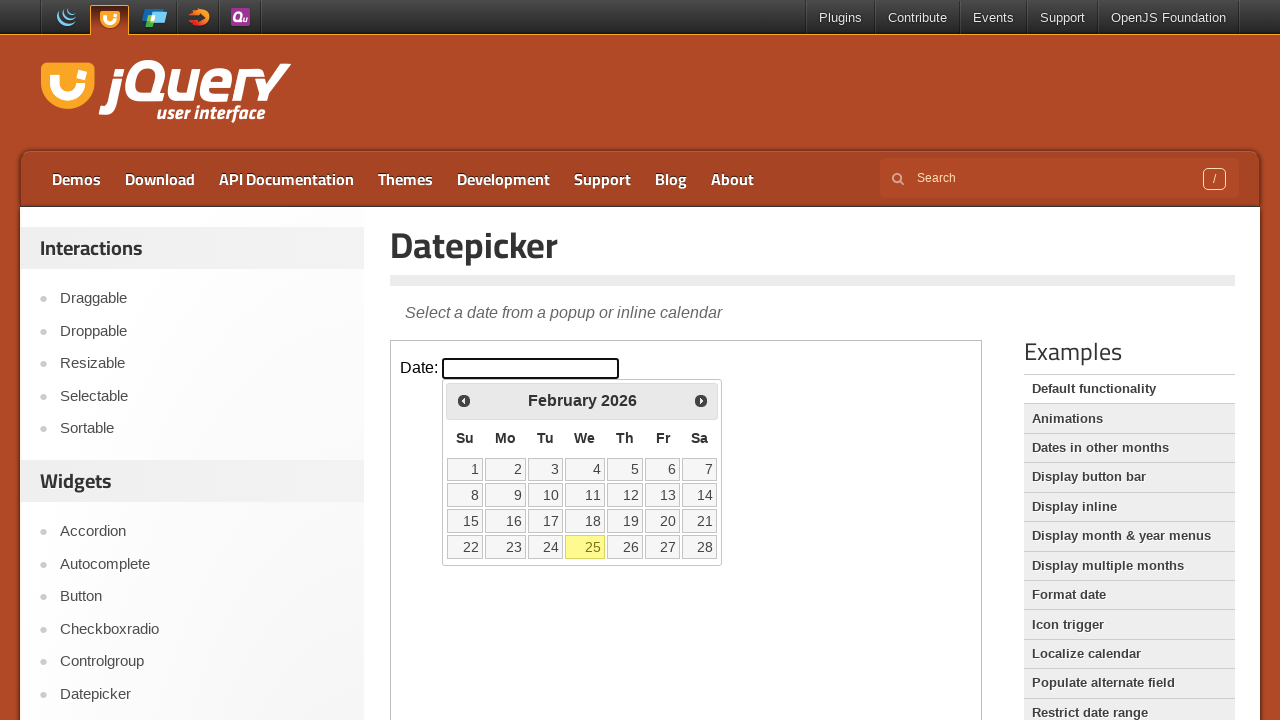

Retrieved Sunday header text
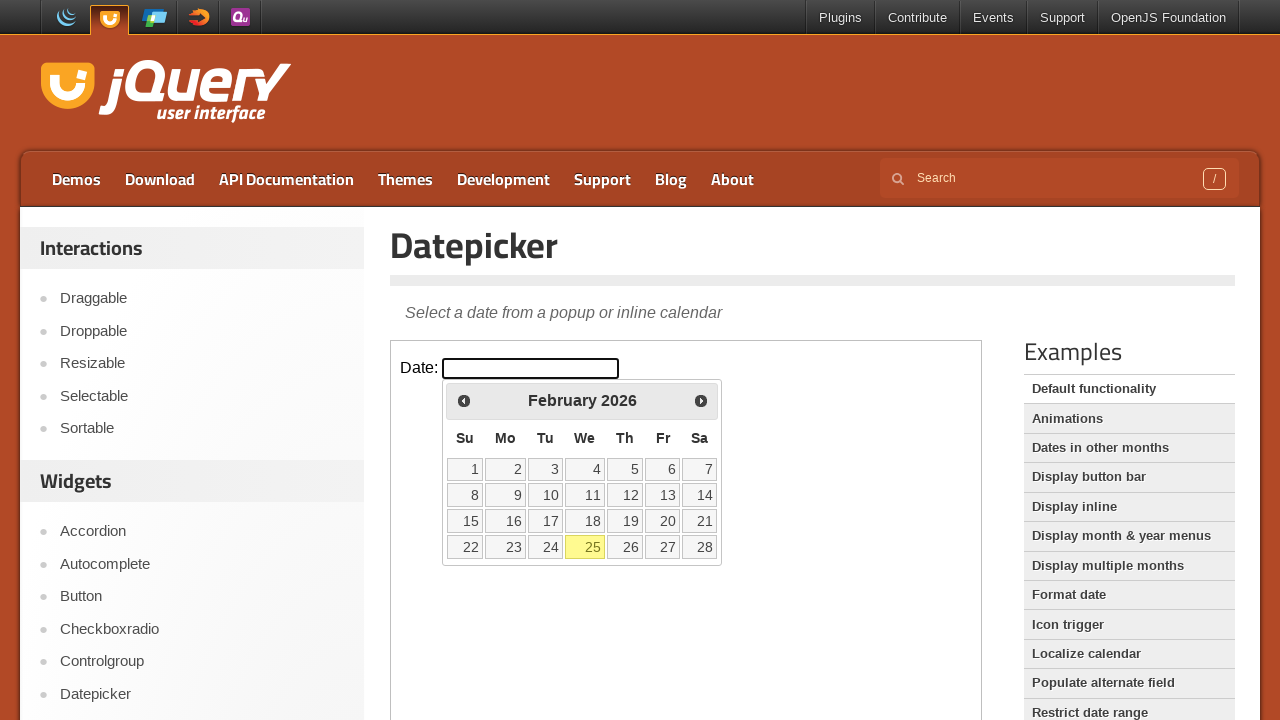

Retrieved Saturday header text
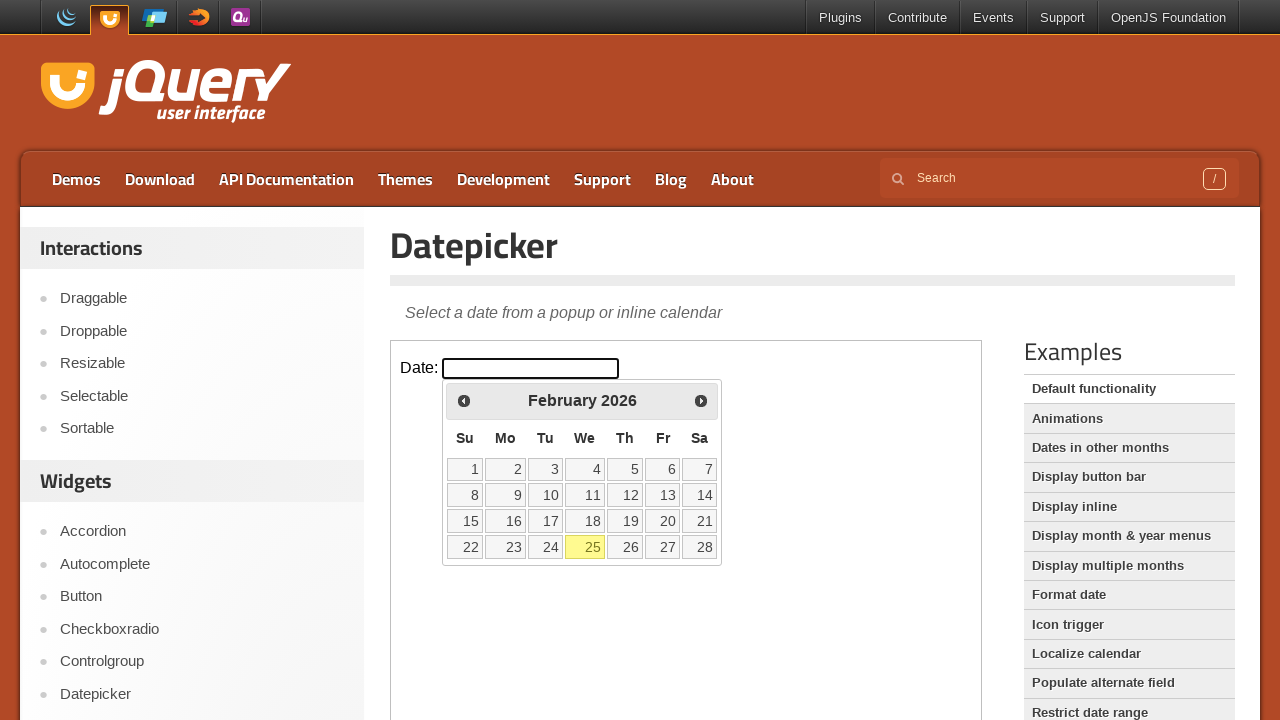

Identified and printed all weekend dates (Saturdays and Sundays) in current month
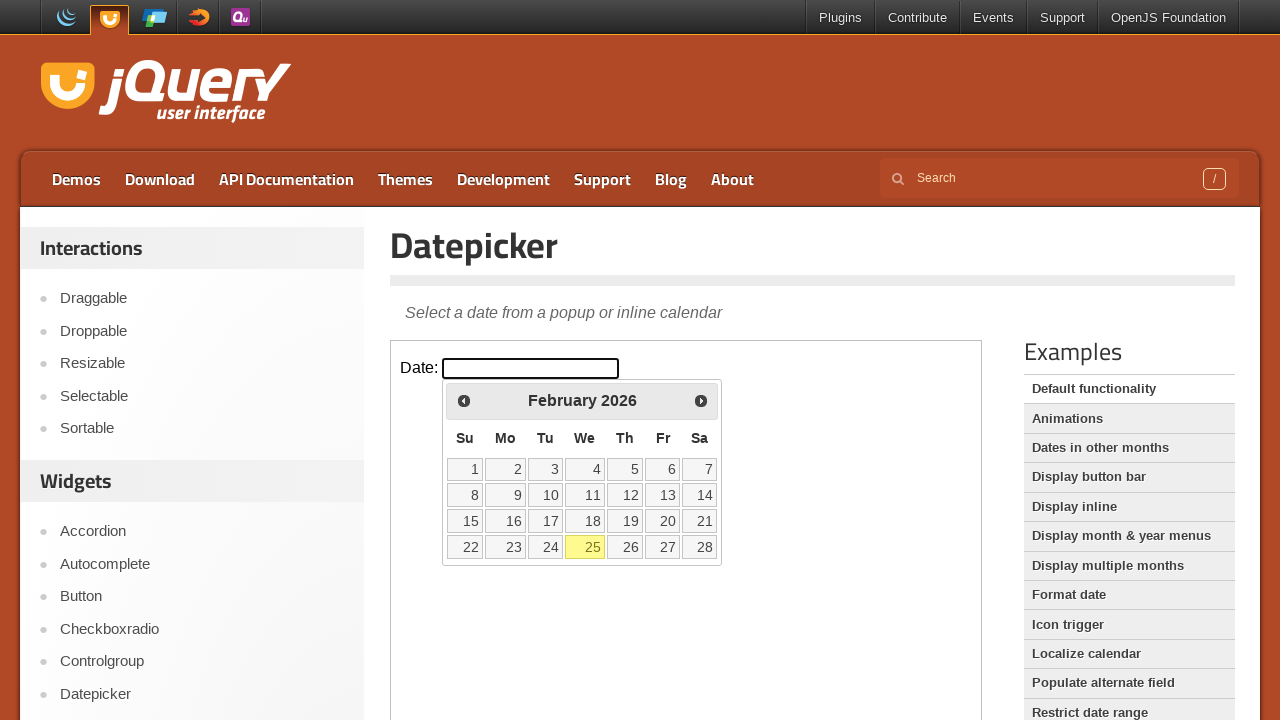

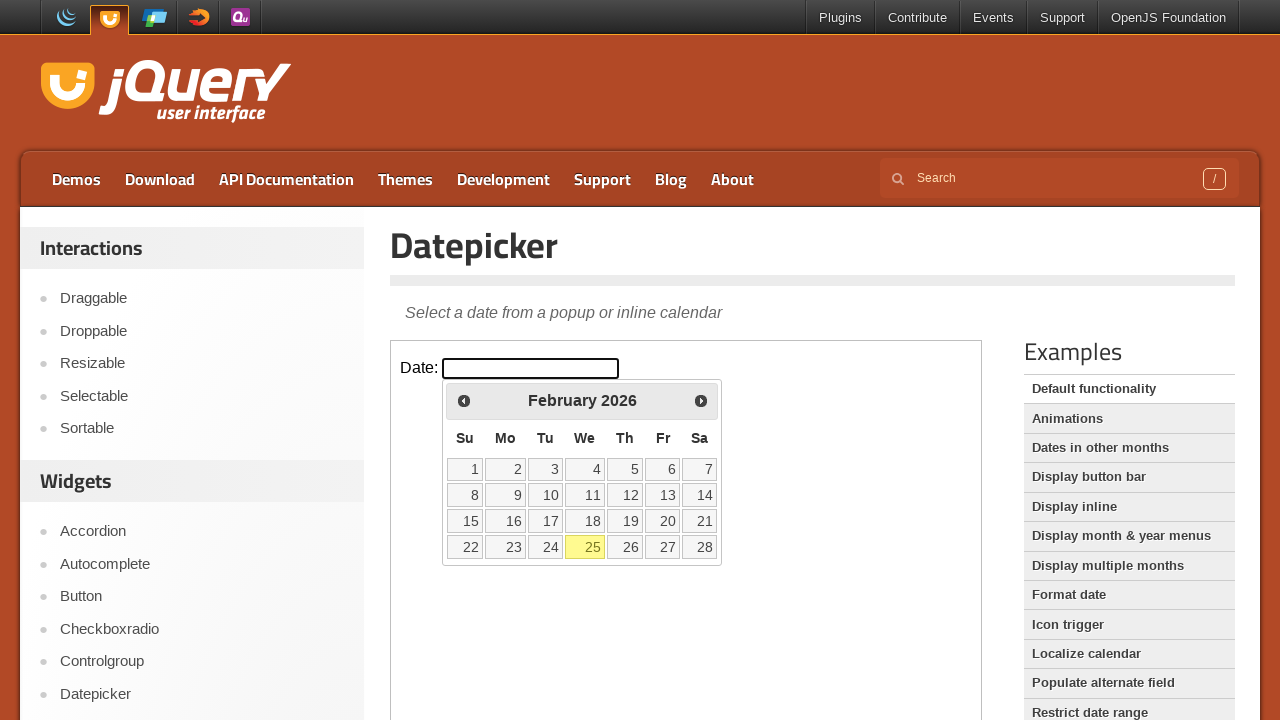